Tests a text box form by filling Full Name, Email, Current Address, and Permanent Address fields, then submitting and verifying the displayed output contains the expected values.

Starting URL: http://demoqa.com/text-box

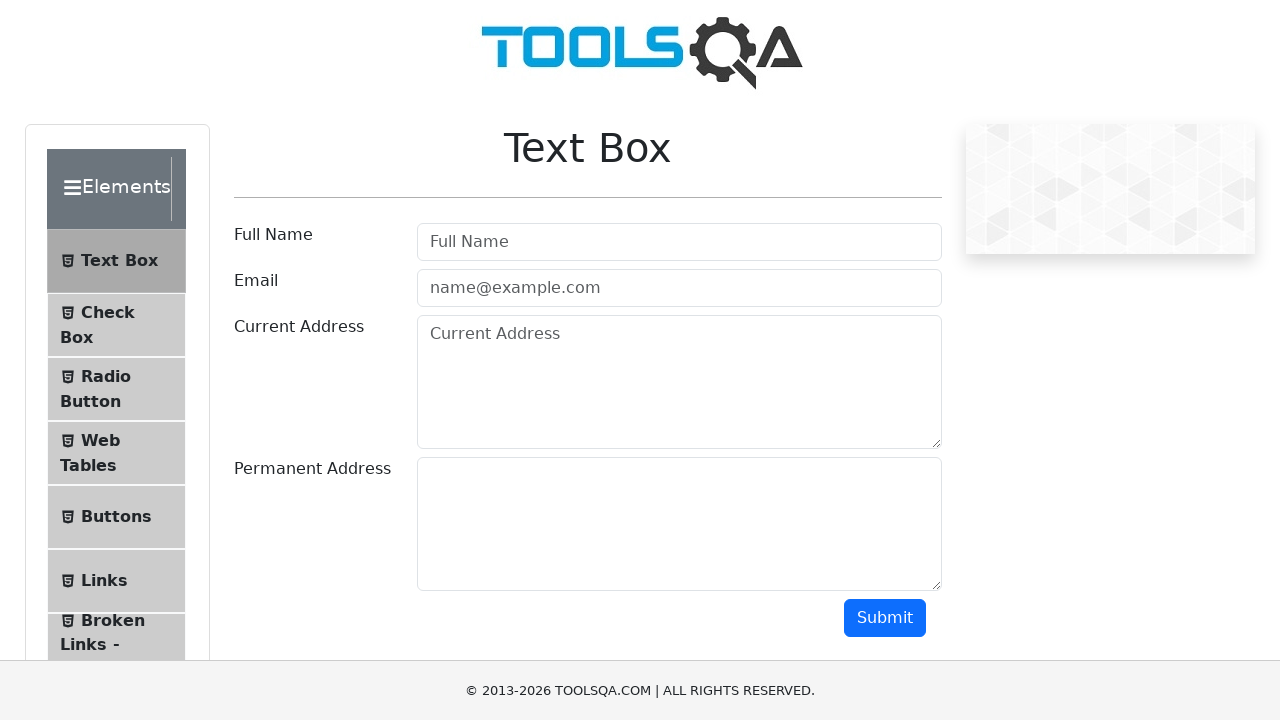

Filled Full Name field with 'Automation' on input[placeholder='Full Name']
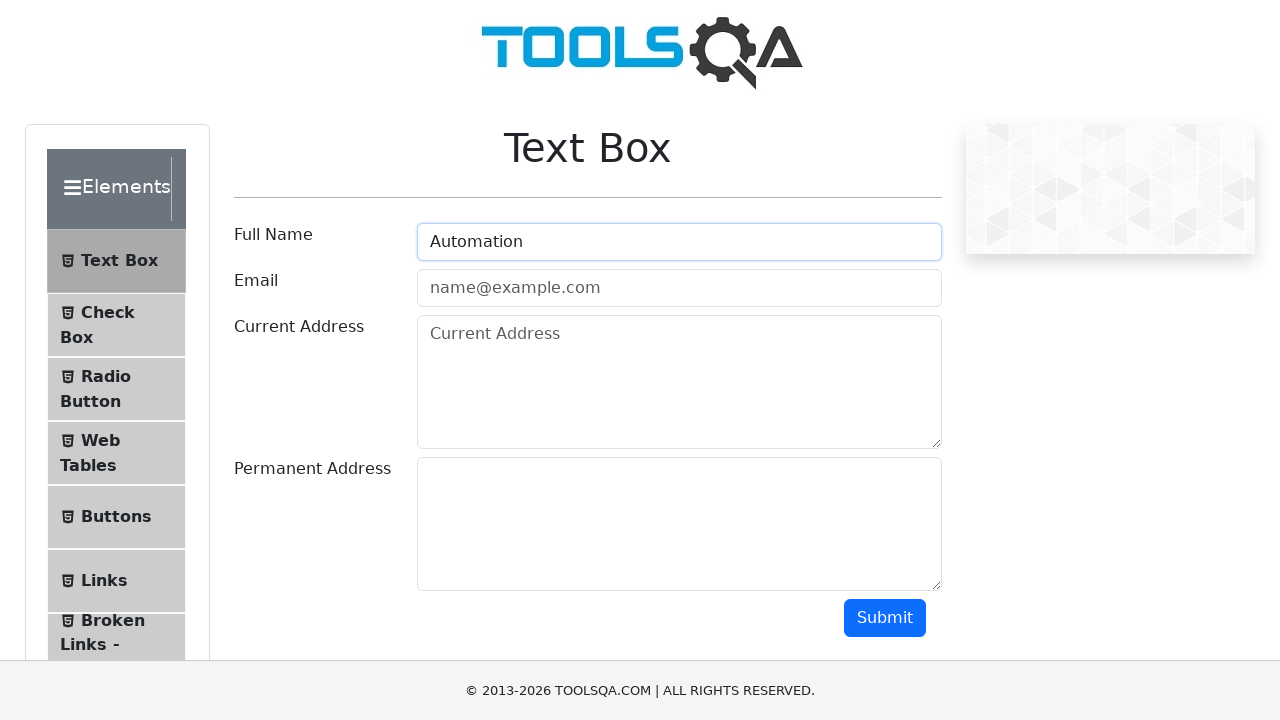

Filled Email field with 'Testing@gmail.com' on input[placeholder='name@example.com']
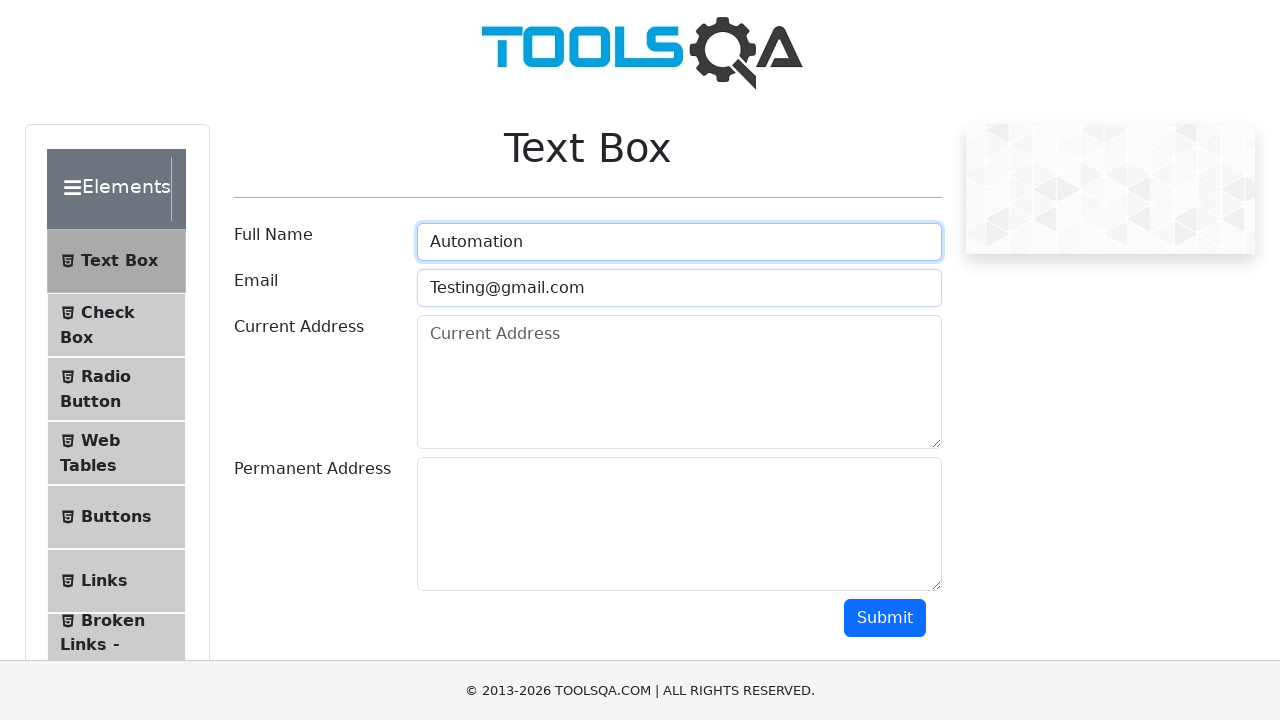

Filled Current Address field with 'Testing Current Address' on textarea[placeholder='Current Address']
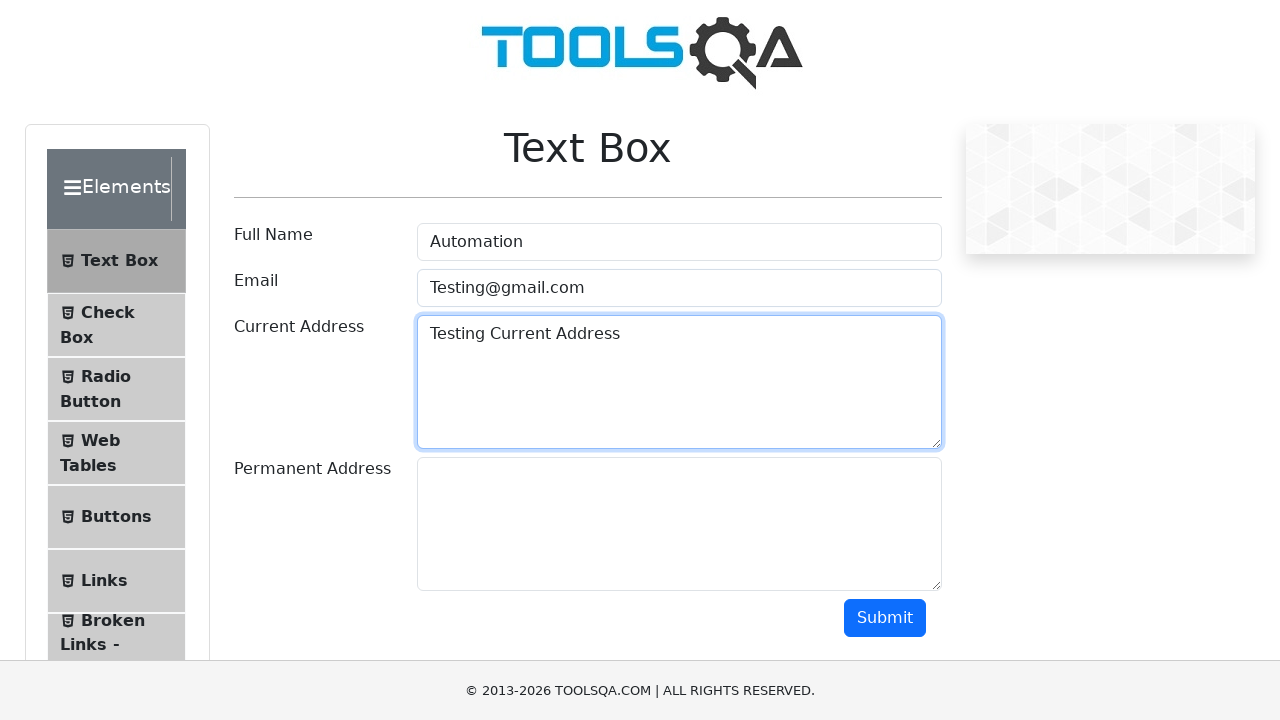

Filled Permanent Address field with 'Testing permanent address' on div#permanentAddress-wrapper textarea
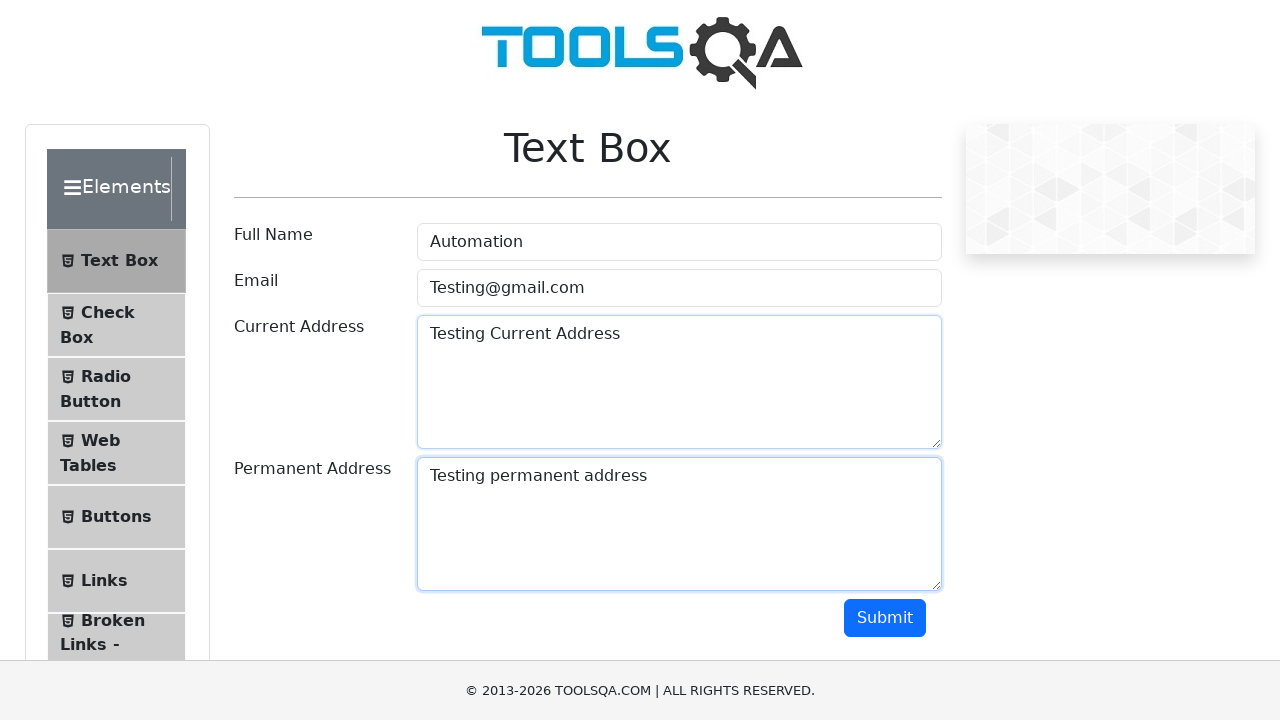

Clicked Submit button at (885, 618) on button#submit
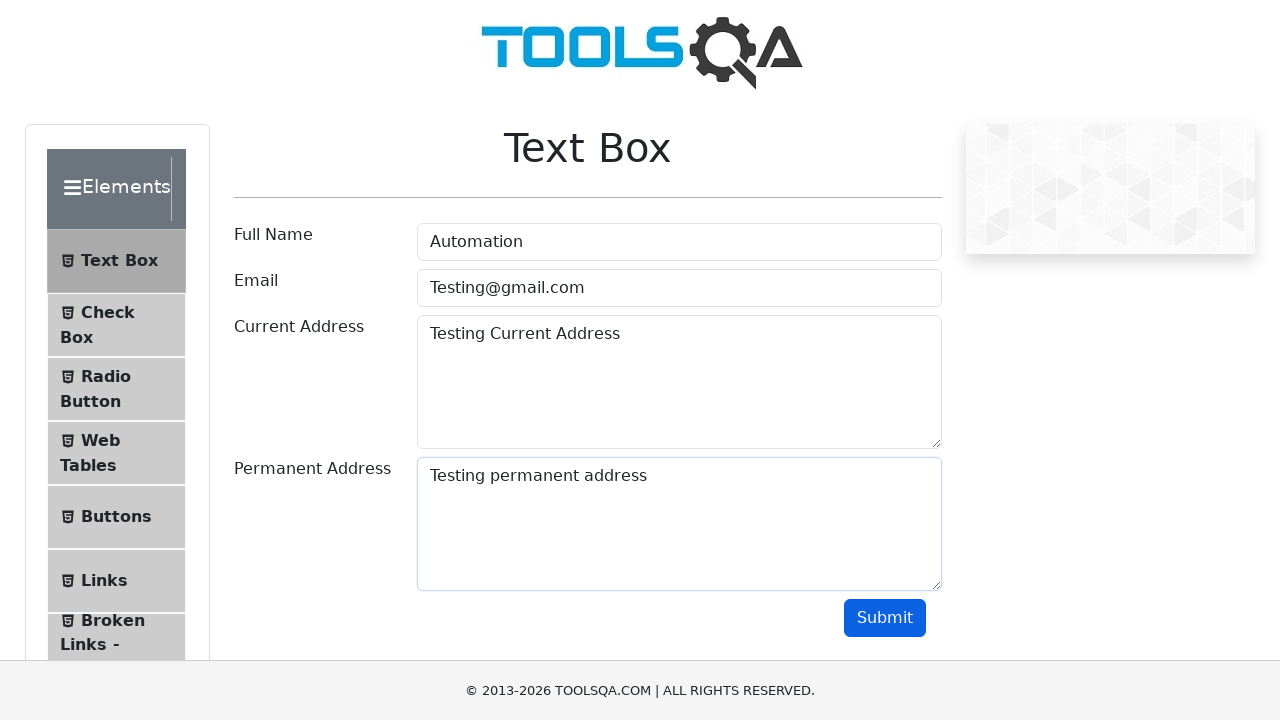

Output section loaded after form submission
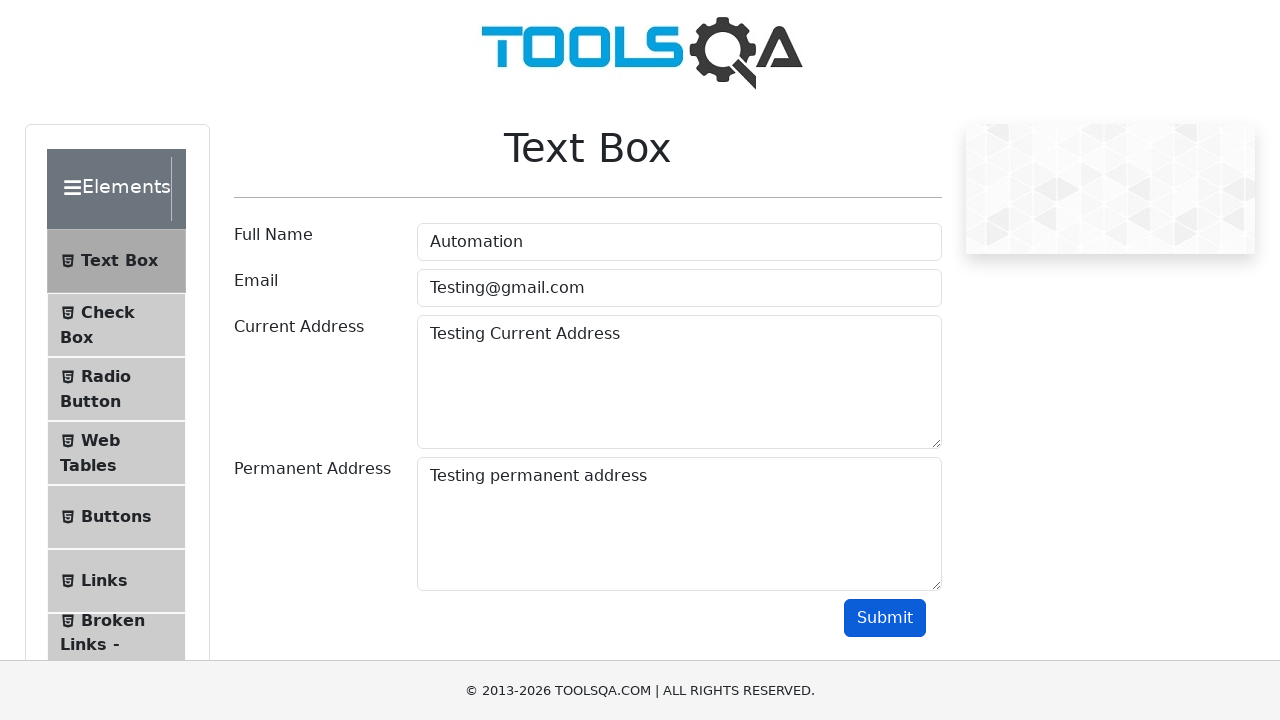

Verified Full Name output contains 'Automation'
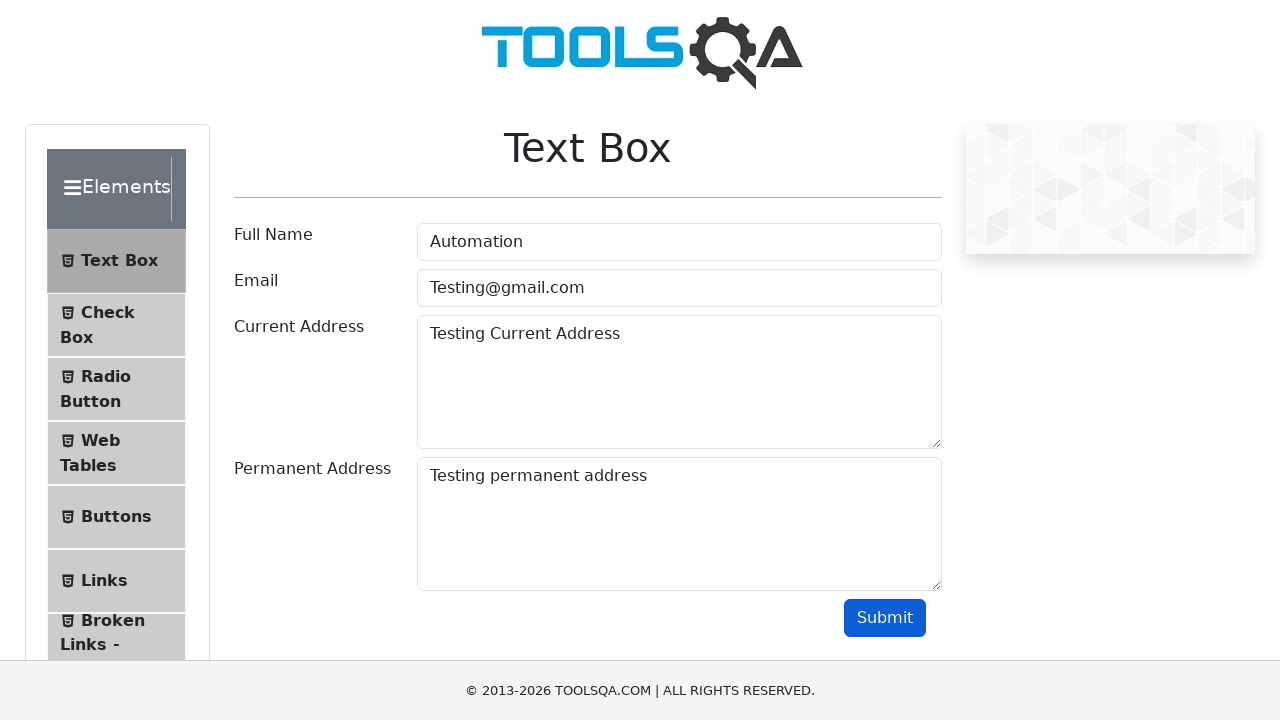

Verified Email output contains 'Testing'
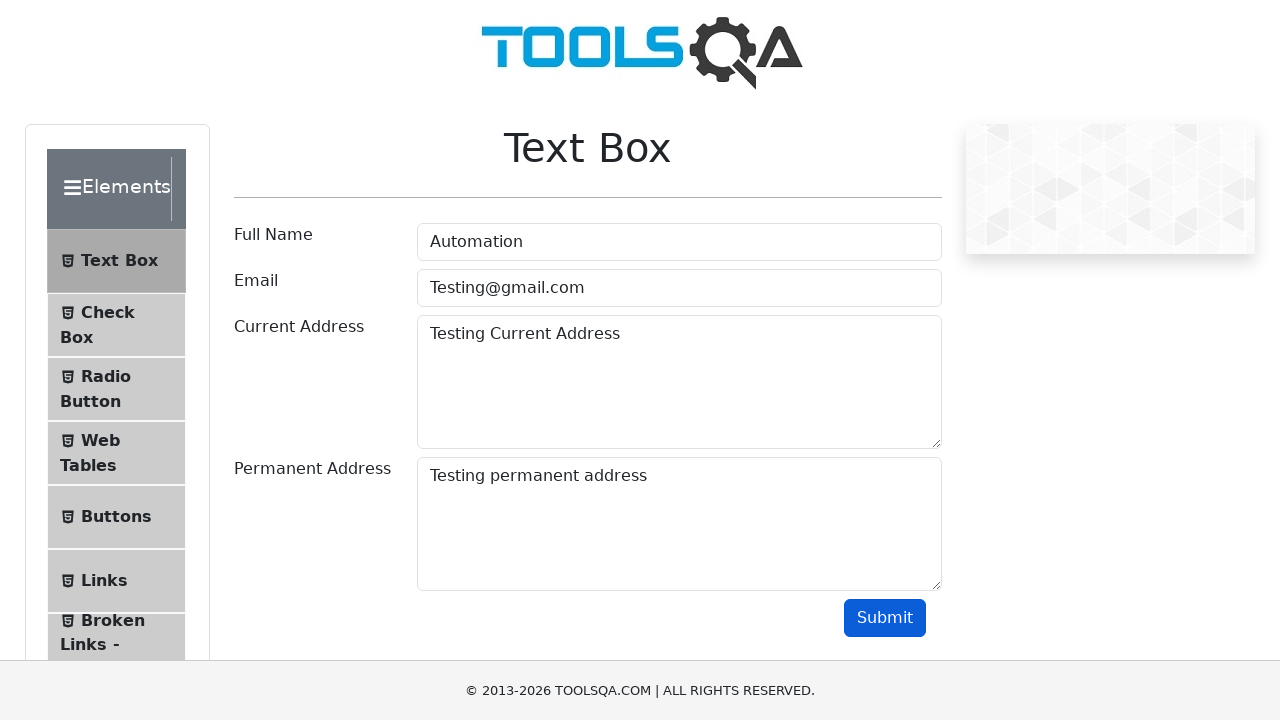

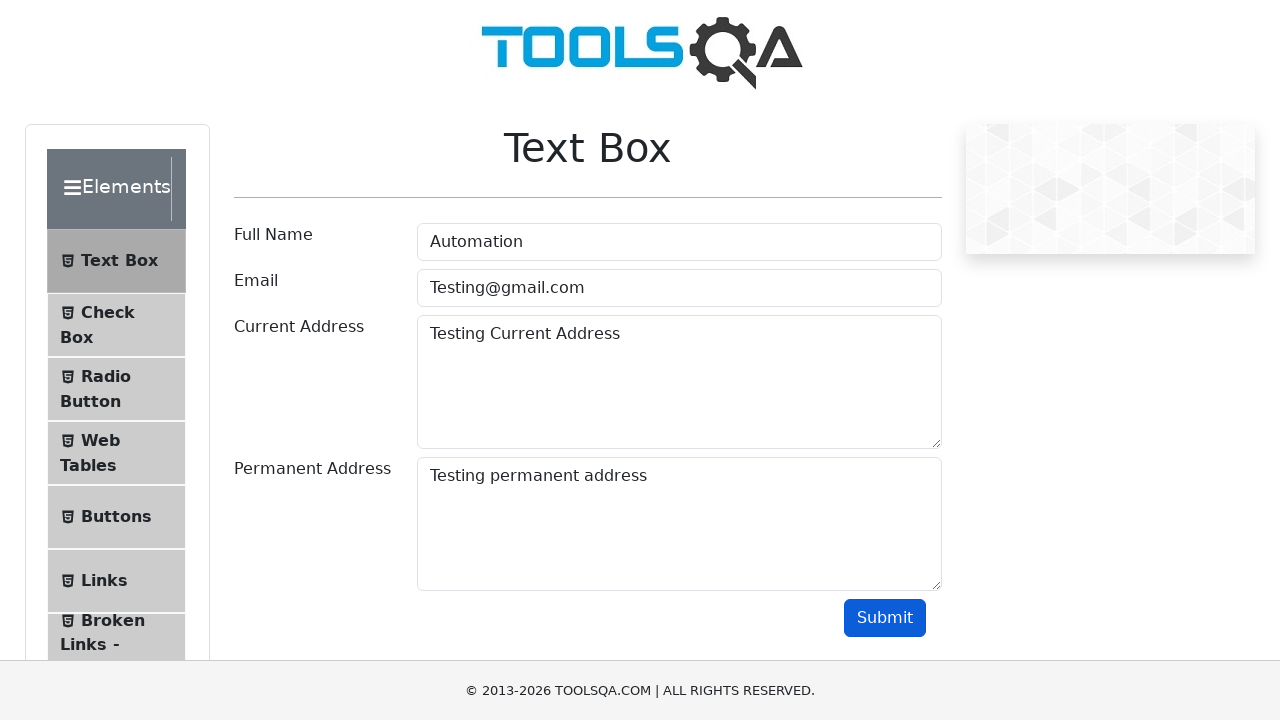